Tests alert handling functionality by navigating to an alerts demo page, clicking on alert triggers, and interacting with the alert dialog

Starting URL: http://demo.automationtesting.in/Alerts.html

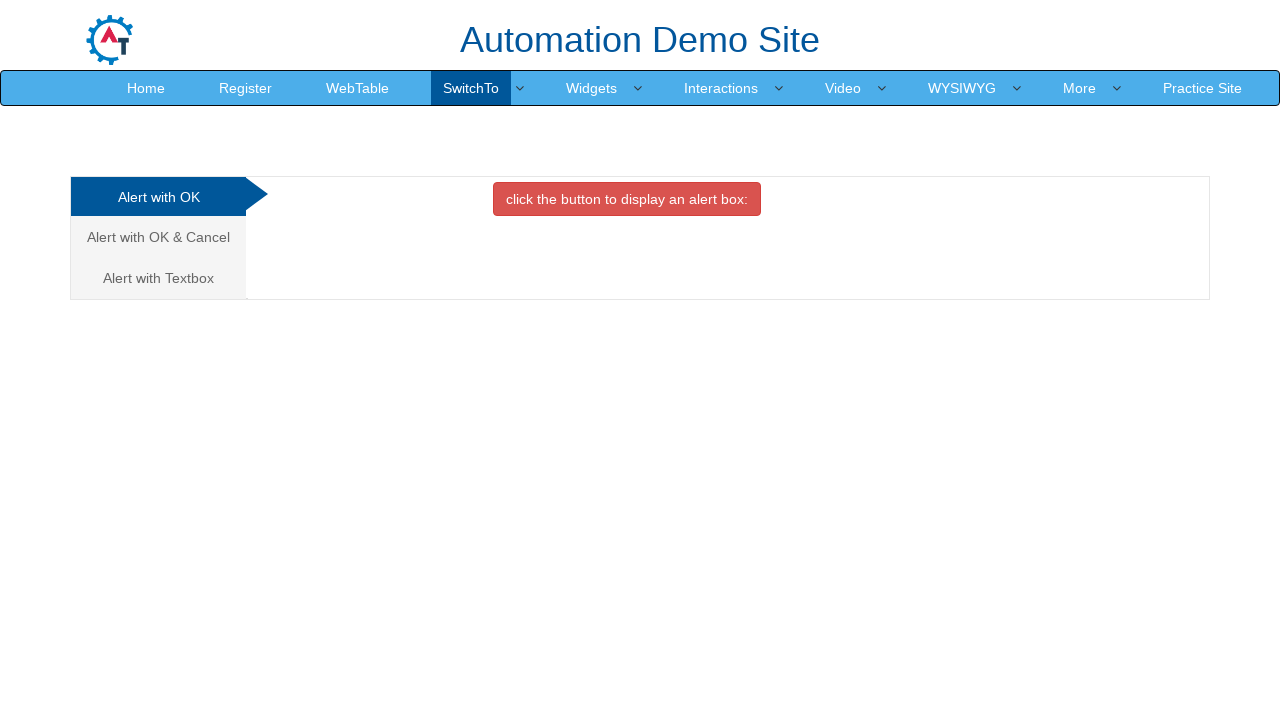

Clicked on 'Alert with Textbox' tab at (158, 278) on xpath=//a[contains(text(),'Alert with Textbox')]
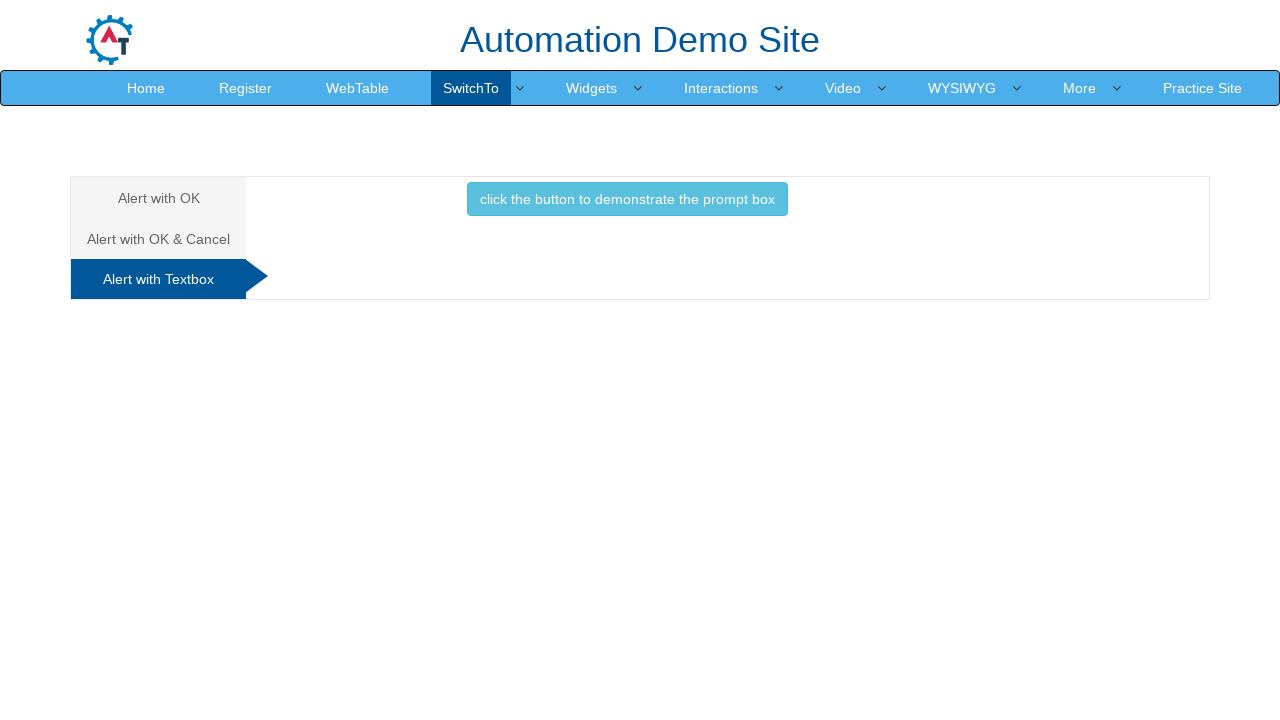

Clicked button to trigger alert at (627, 199) on xpath=//button[@class='btn btn-info']
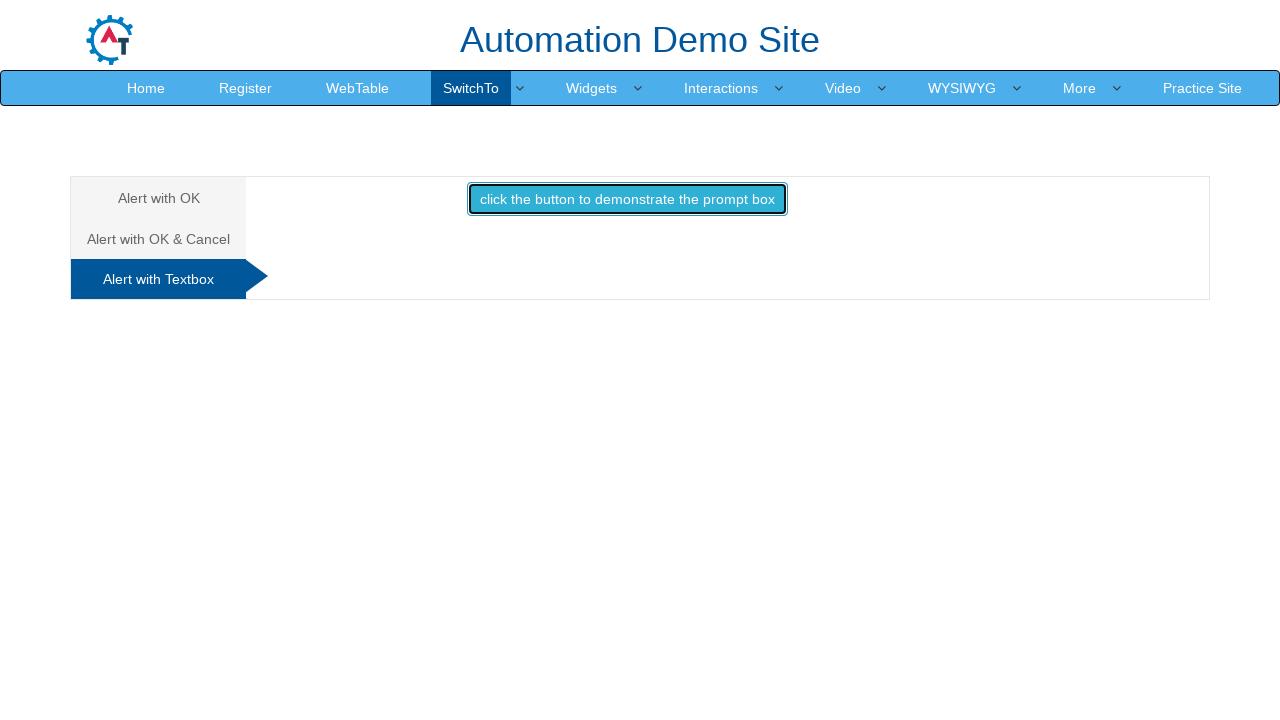

Set up dialog handler to accept alert with text 'divyanshi'
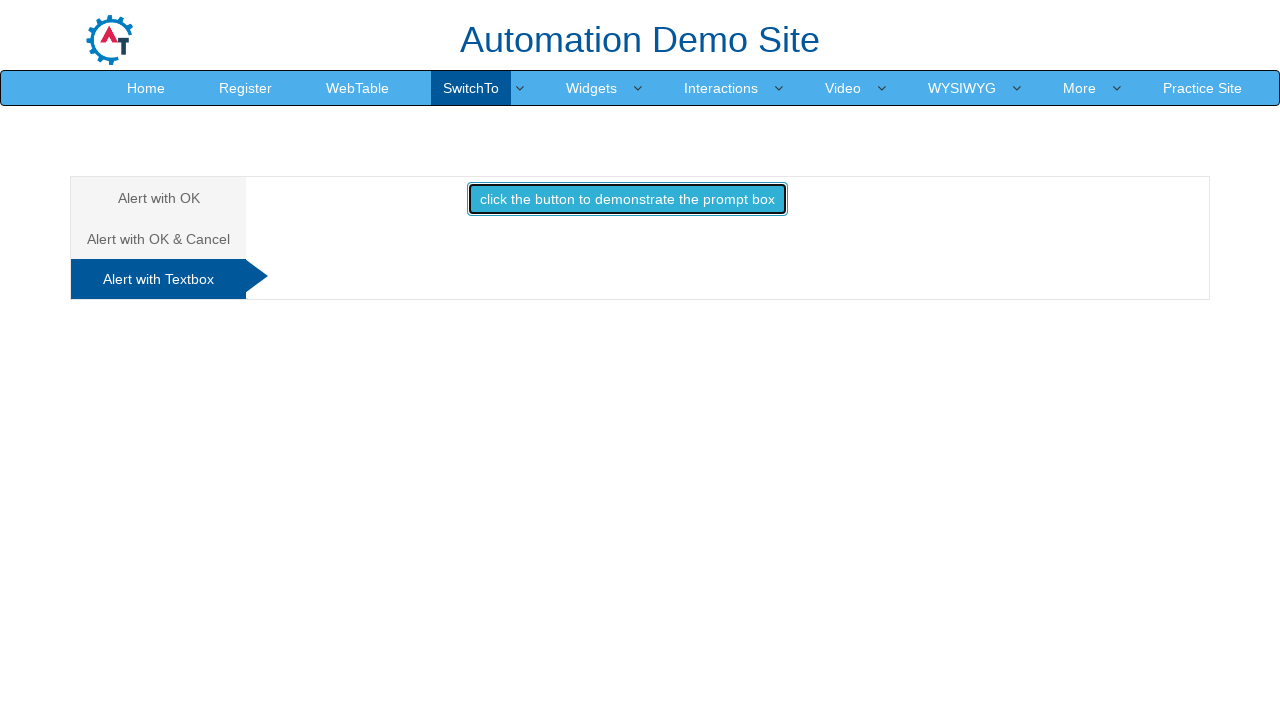

Clicked button to trigger second alert at (627, 199) on xpath=//button[@class='btn btn-info']
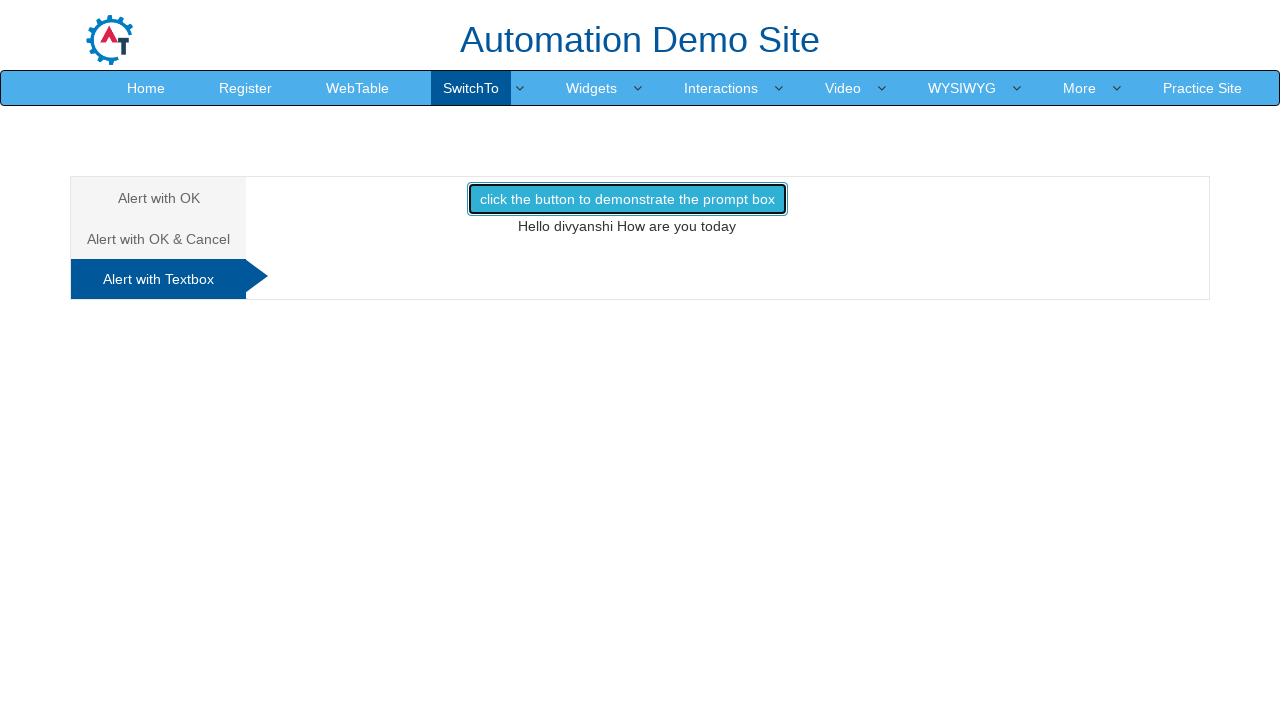

Set up dialog handler to dismiss alert
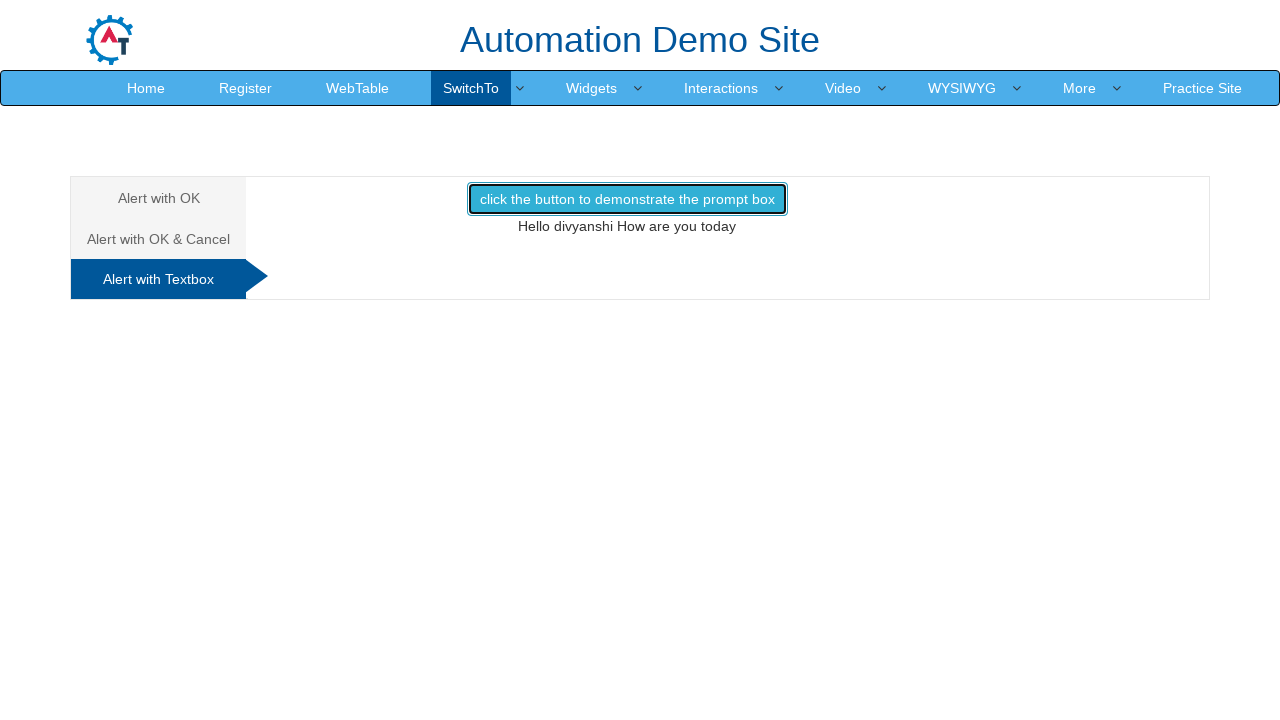

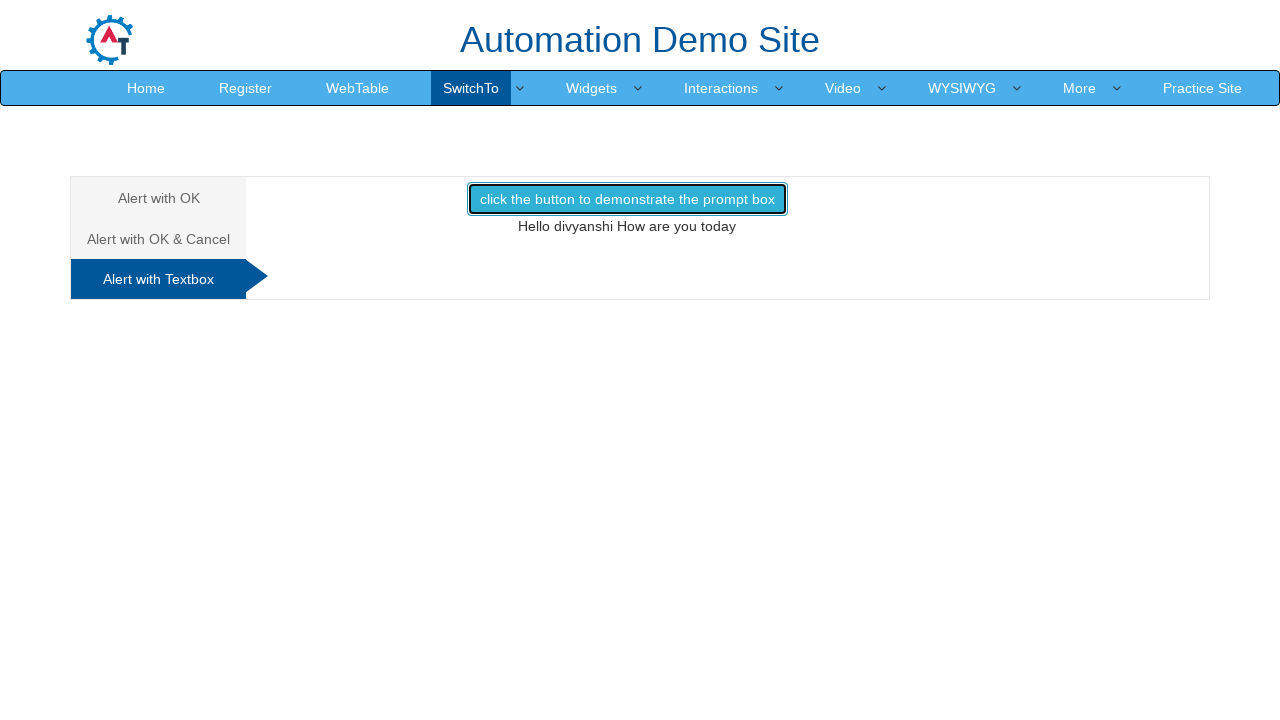